Tests keyboard key press functionality by sending SPACE and TAB keys to a page and verifying the displayed result text shows which key was pressed.

Starting URL: http://the-internet.herokuapp.com/key_presses

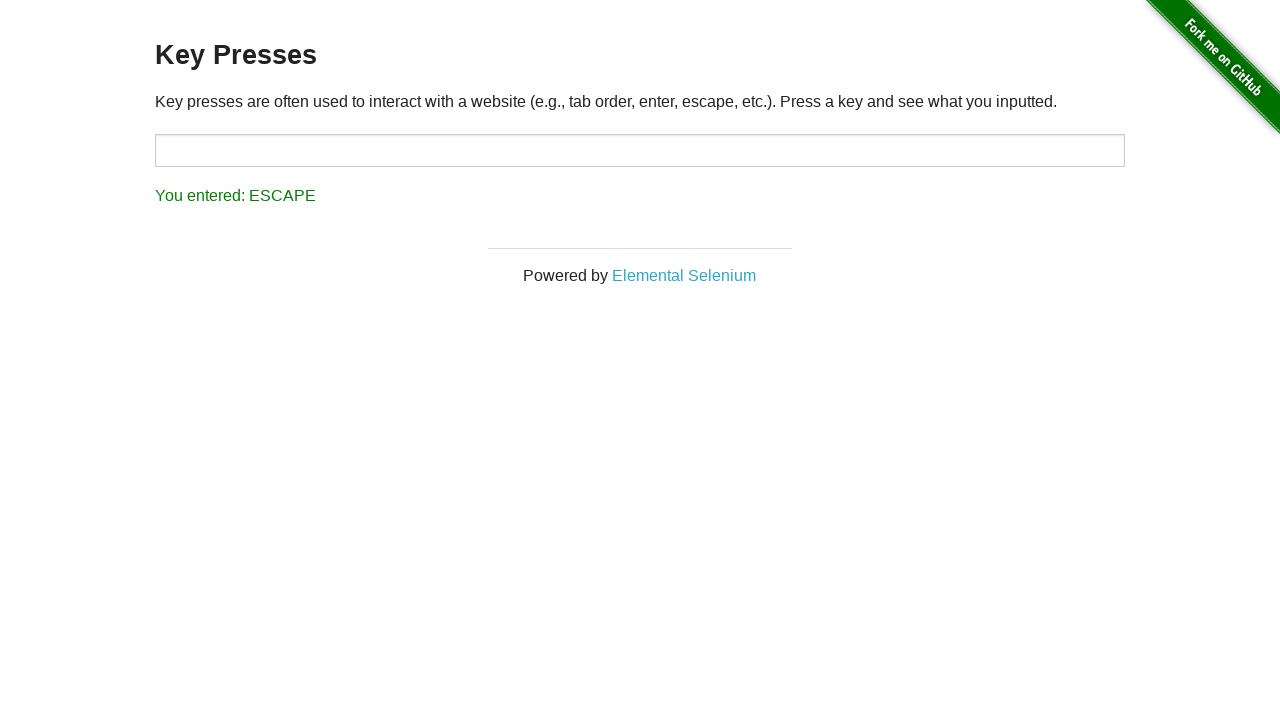

Pressed SPACE key on example element on .example
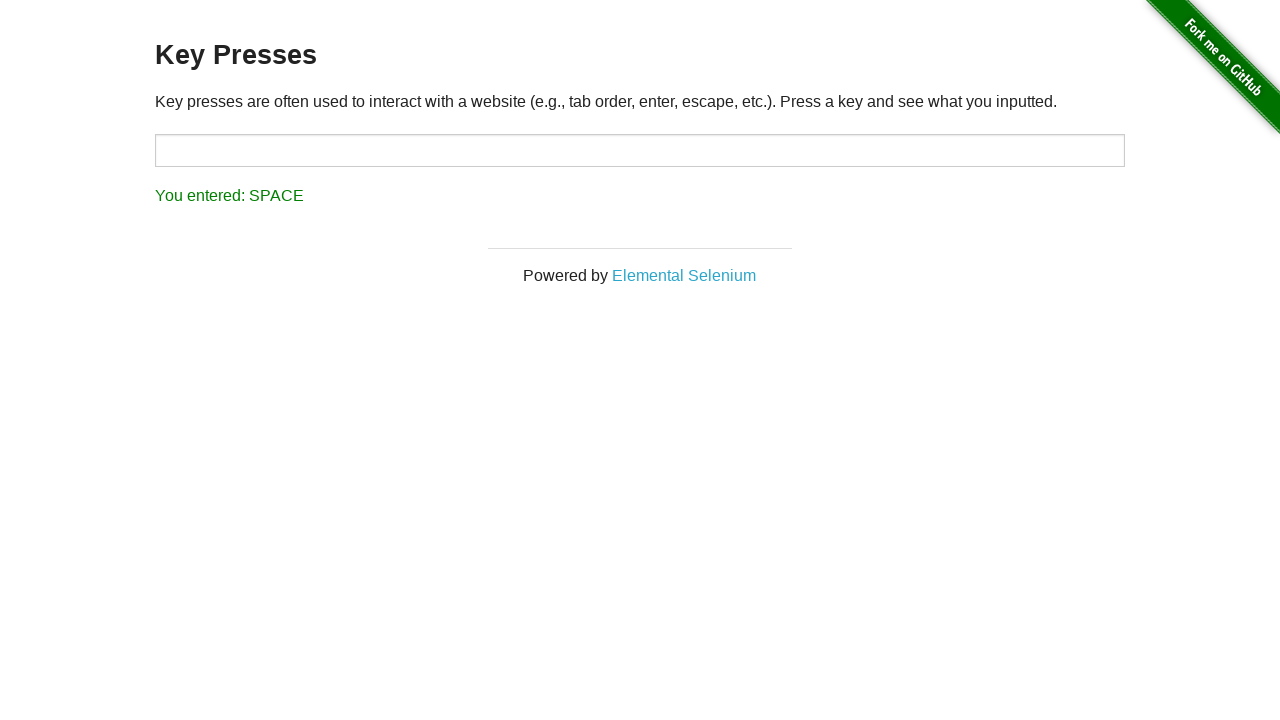

Retrieved result text after SPACE key press
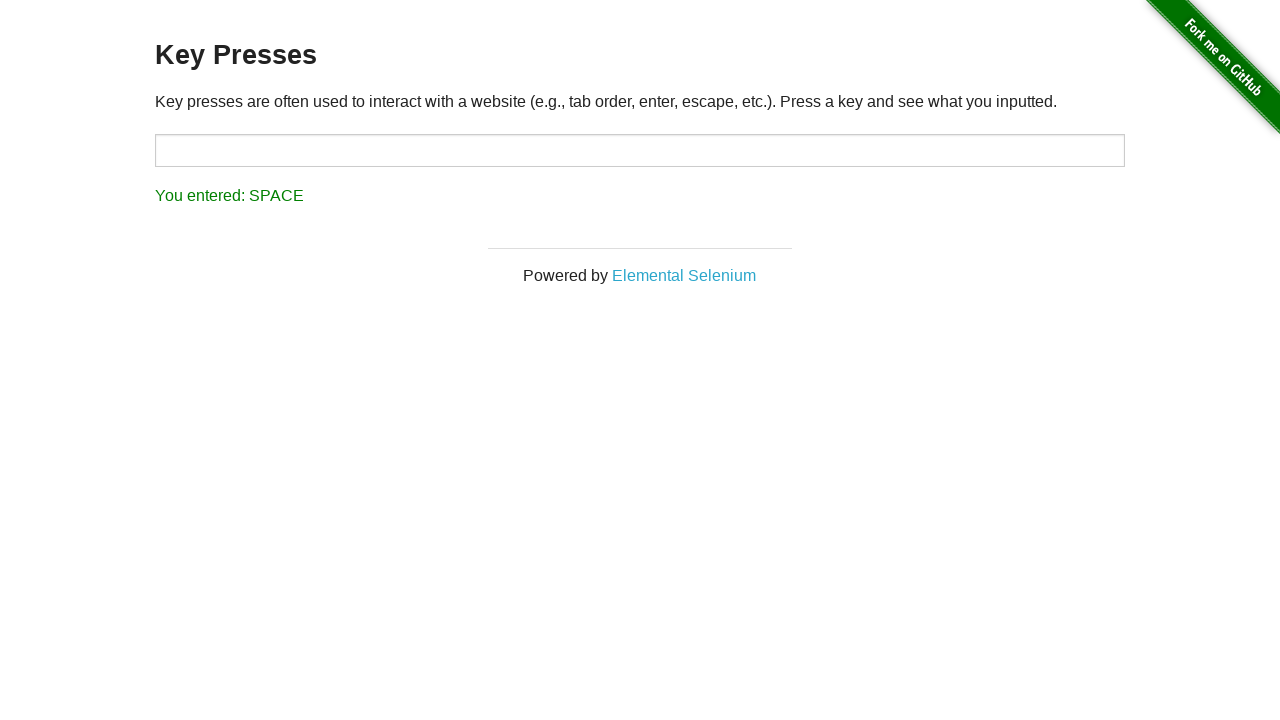

Verified result text shows 'You entered: SPACE'
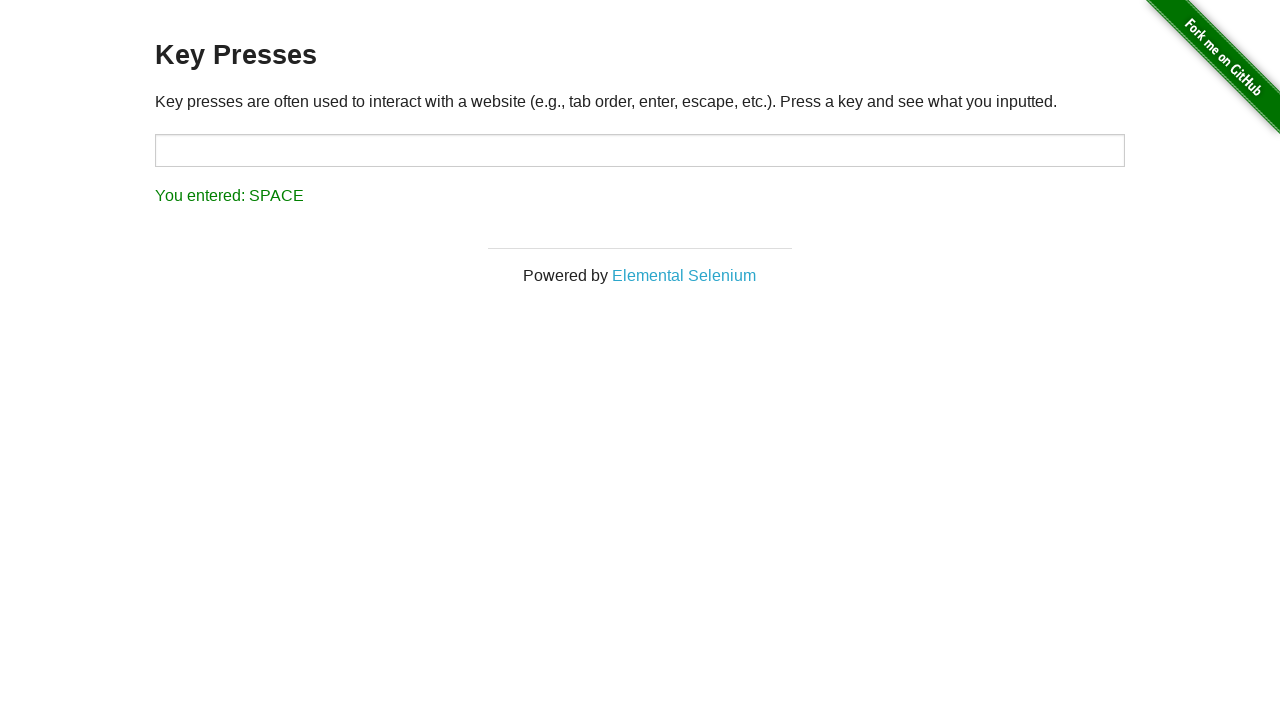

Pressed TAB key using keyboard
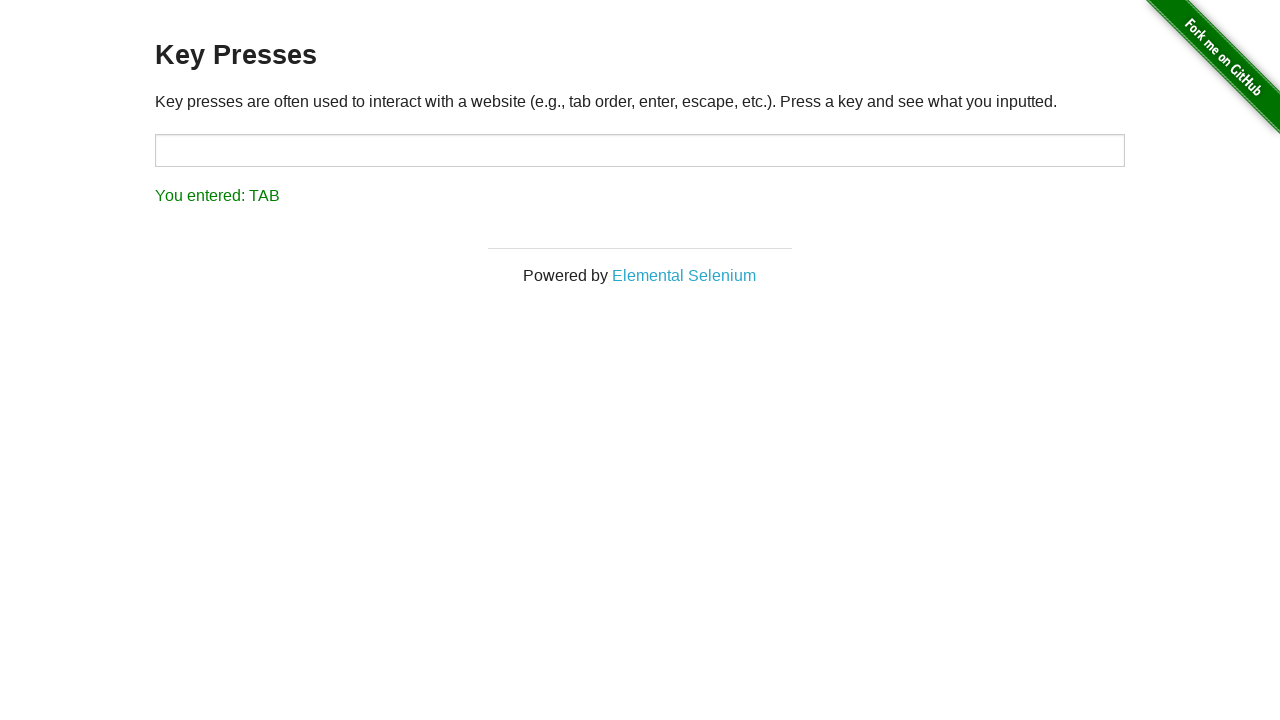

Retrieved result text after TAB key press
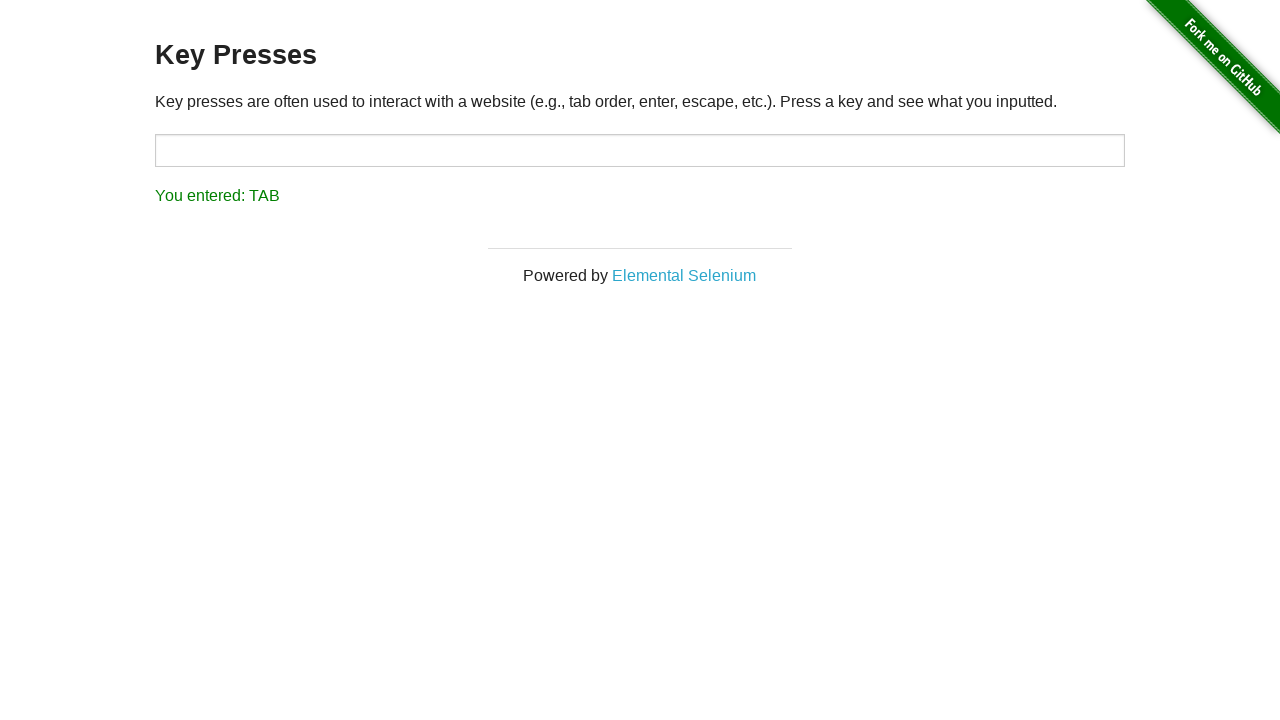

Verified result text shows 'You entered: TAB'
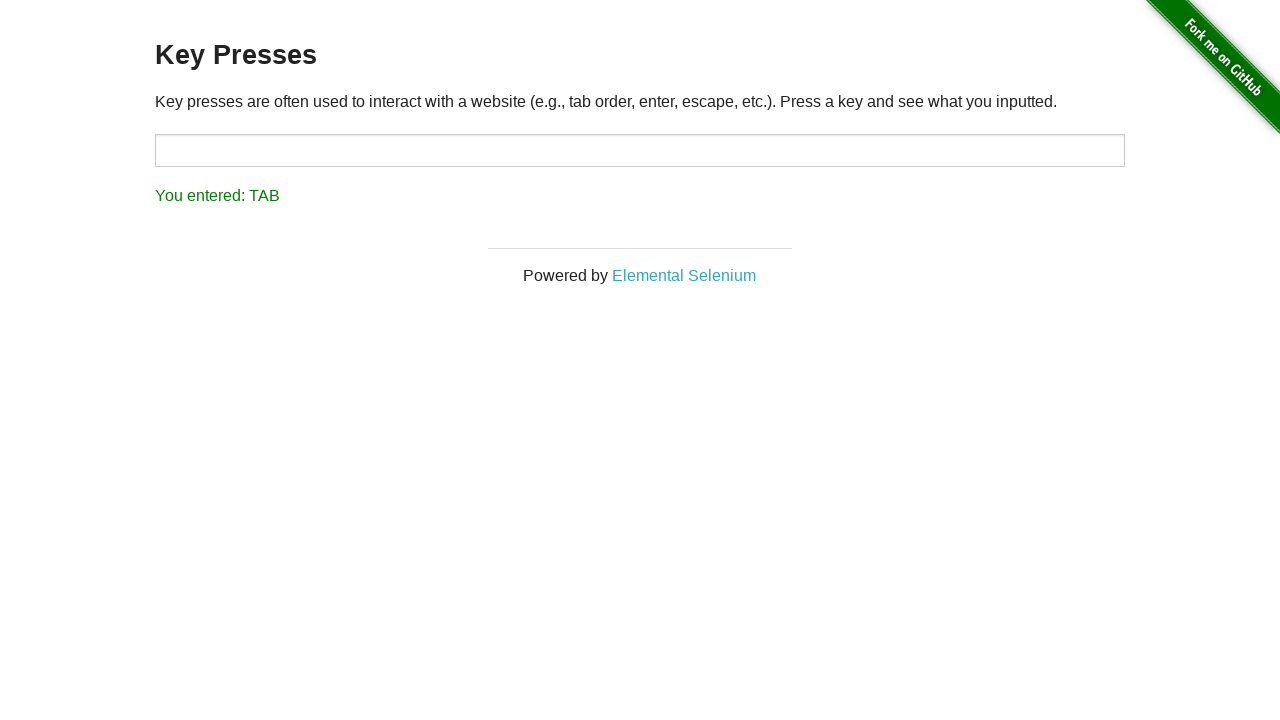

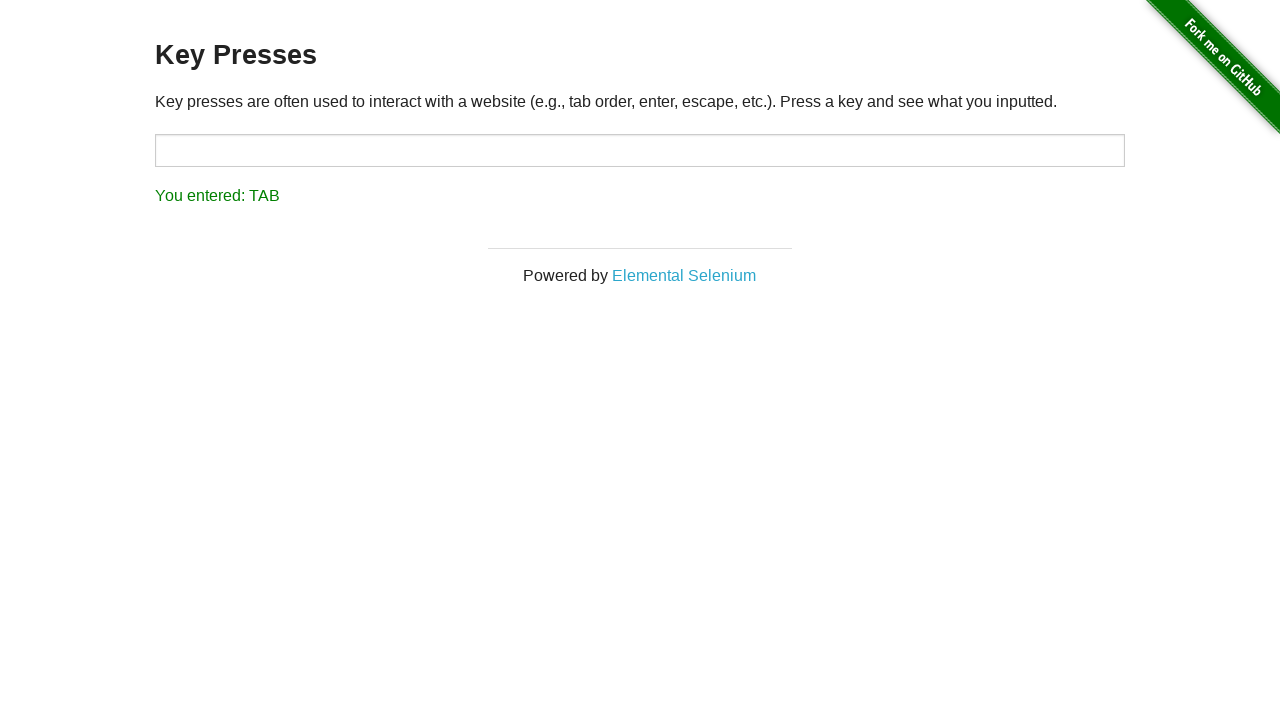